Tests drag and drop functionality by dragging an element from one location and dropping it onto a target element within an iframe

Starting URL: http://jqueryui.com/droppable/

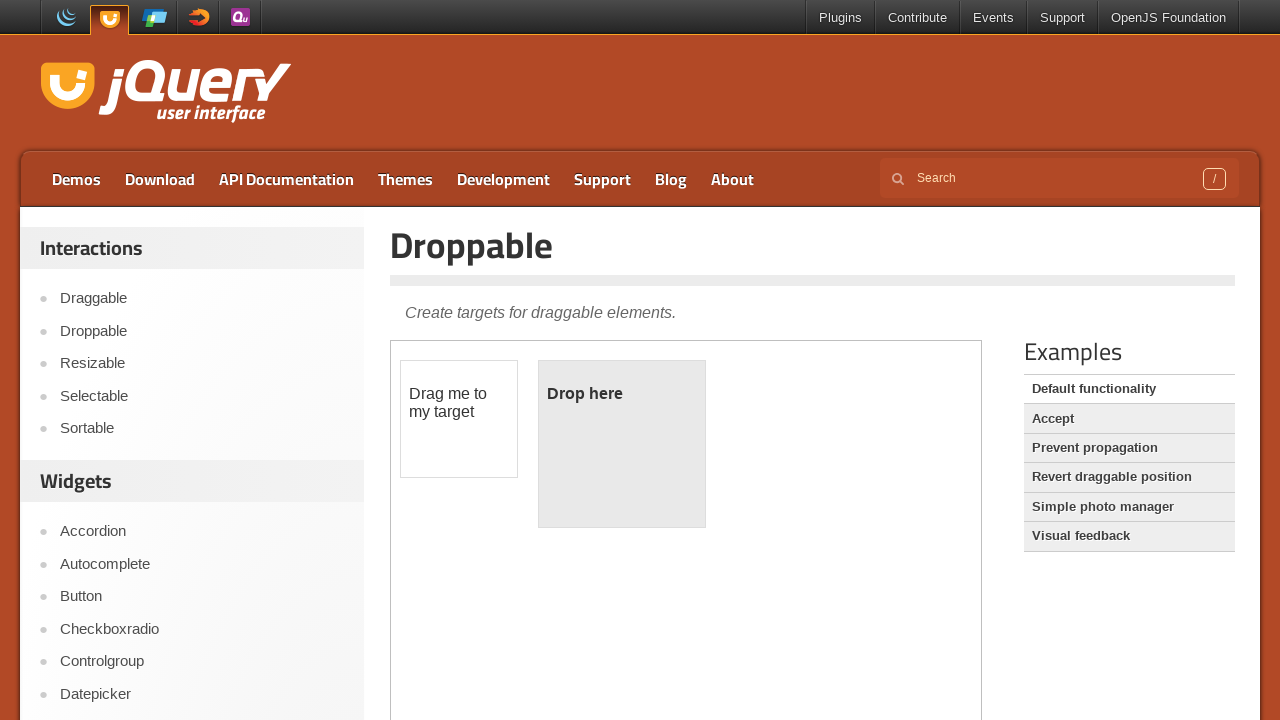

Navigated to jQuery UI droppable demo page
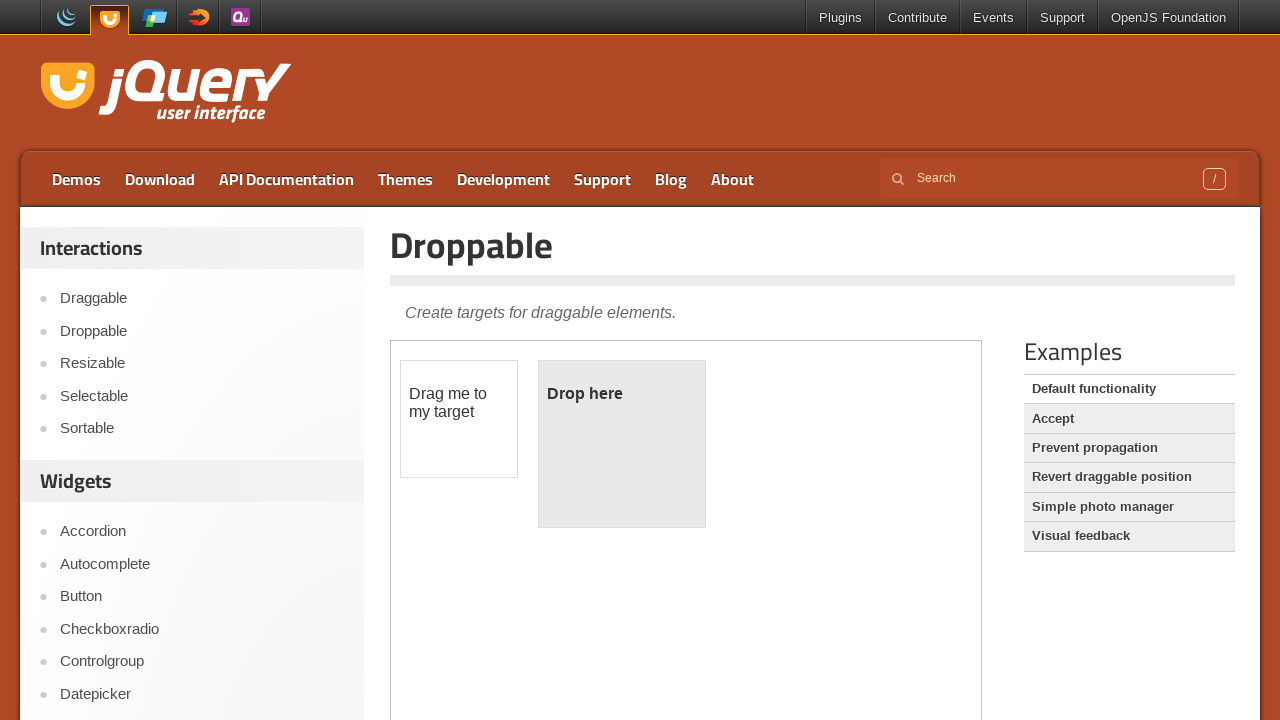

Located the iframe containing drag and drop elements
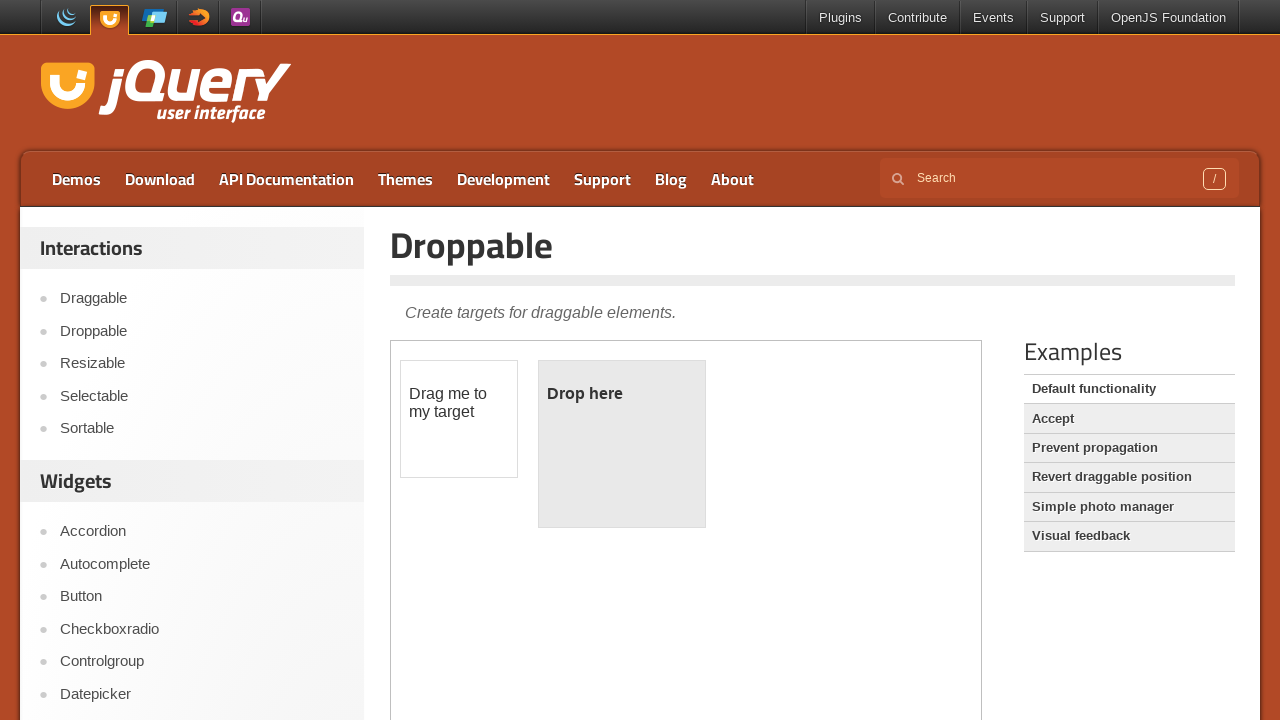

Dragged the draggable element onto the droppable target element at (622, 444)
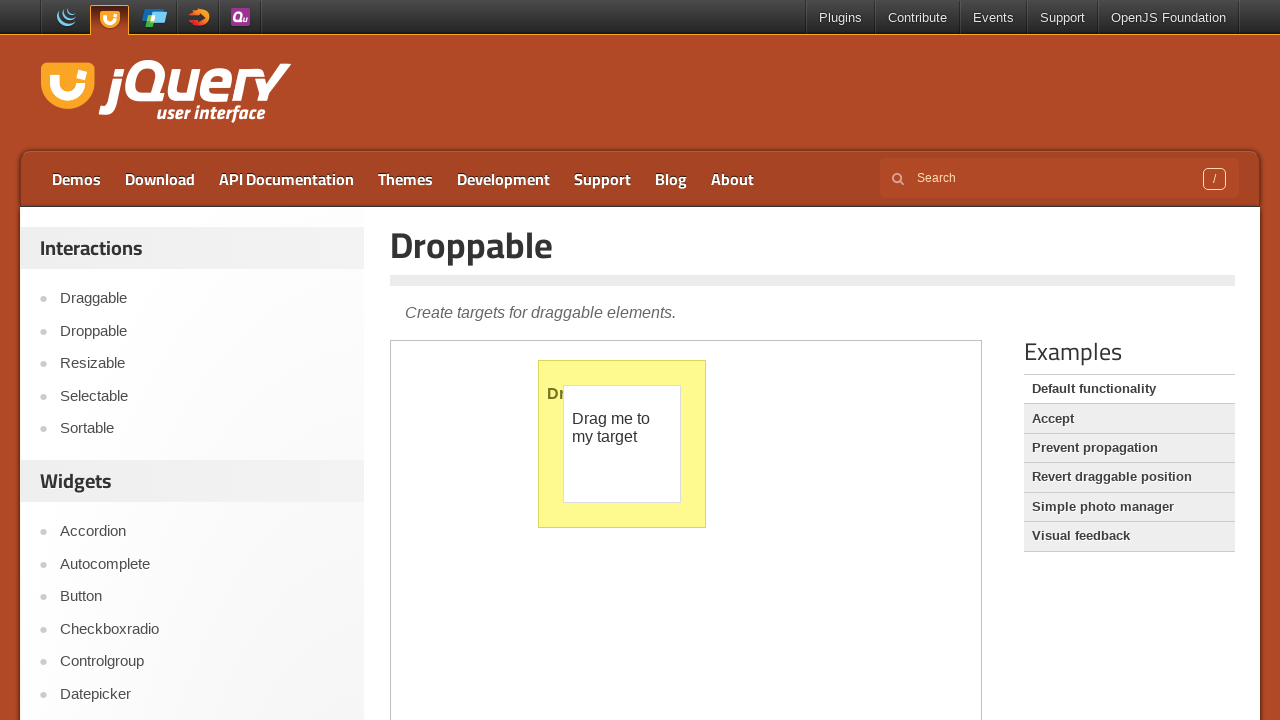

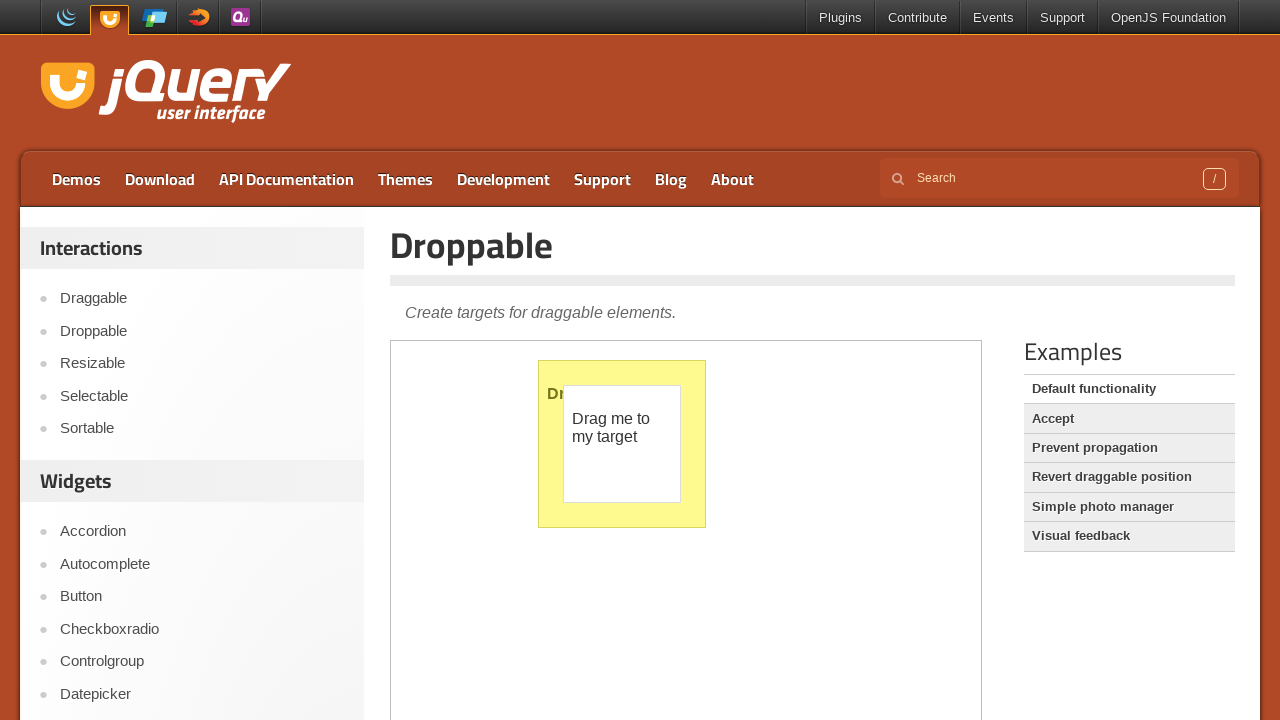